Navigates to a TechBeamers article page about TestNG parameters and DataProvider annotations, verifying the page loads successfully.

Starting URL: http://www.techbeamers.com/testng-parameters-and-dataprovider-annotations/

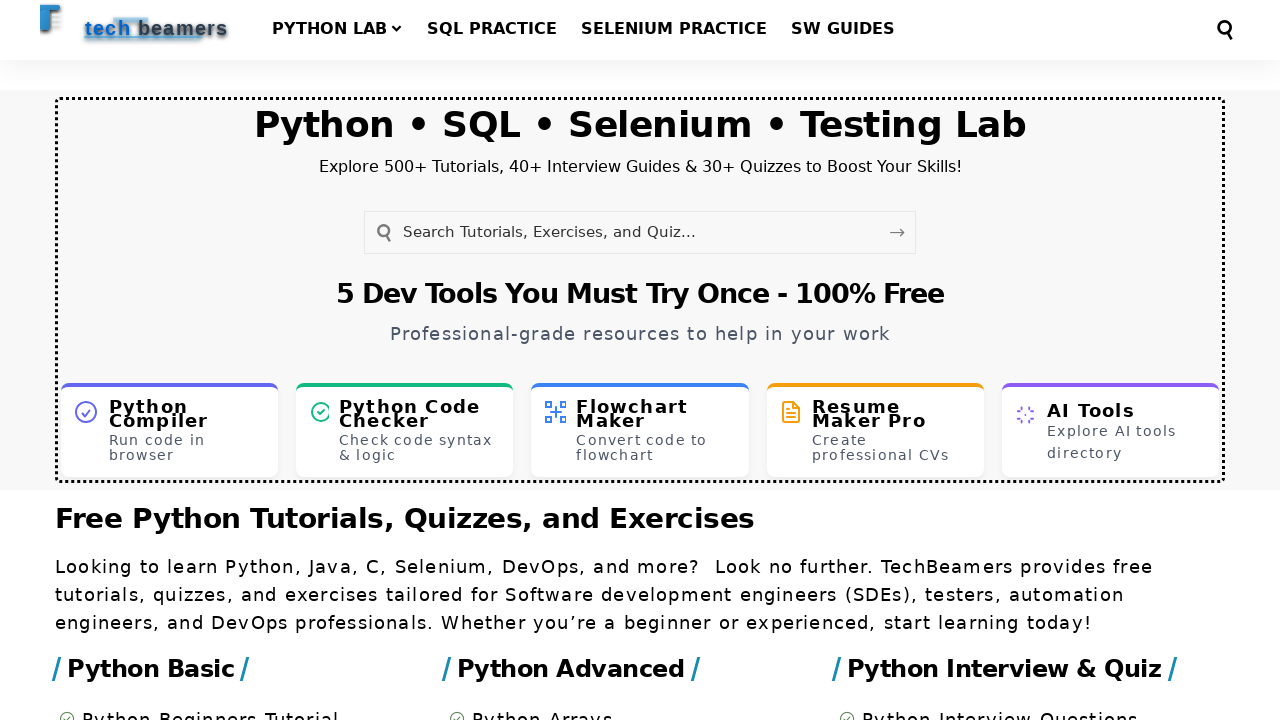

Waited for page to reach domcontentloaded state - TechBeamers TestNG article loaded successfully
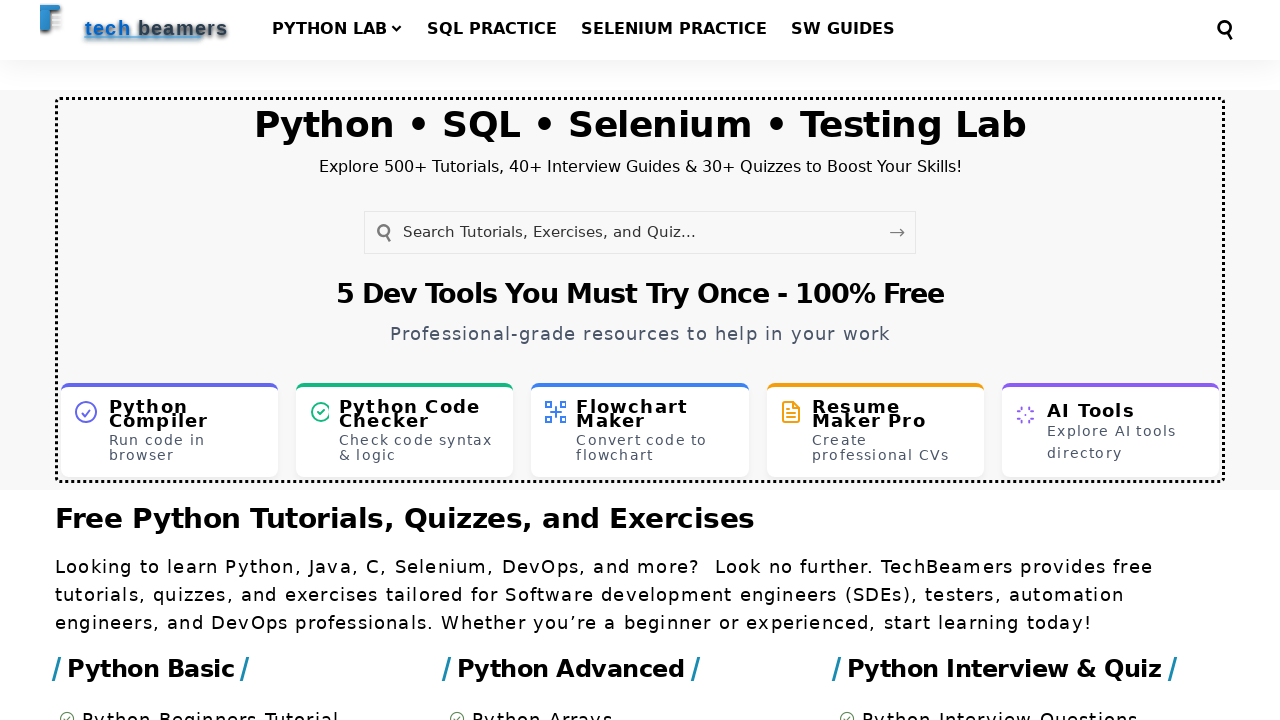

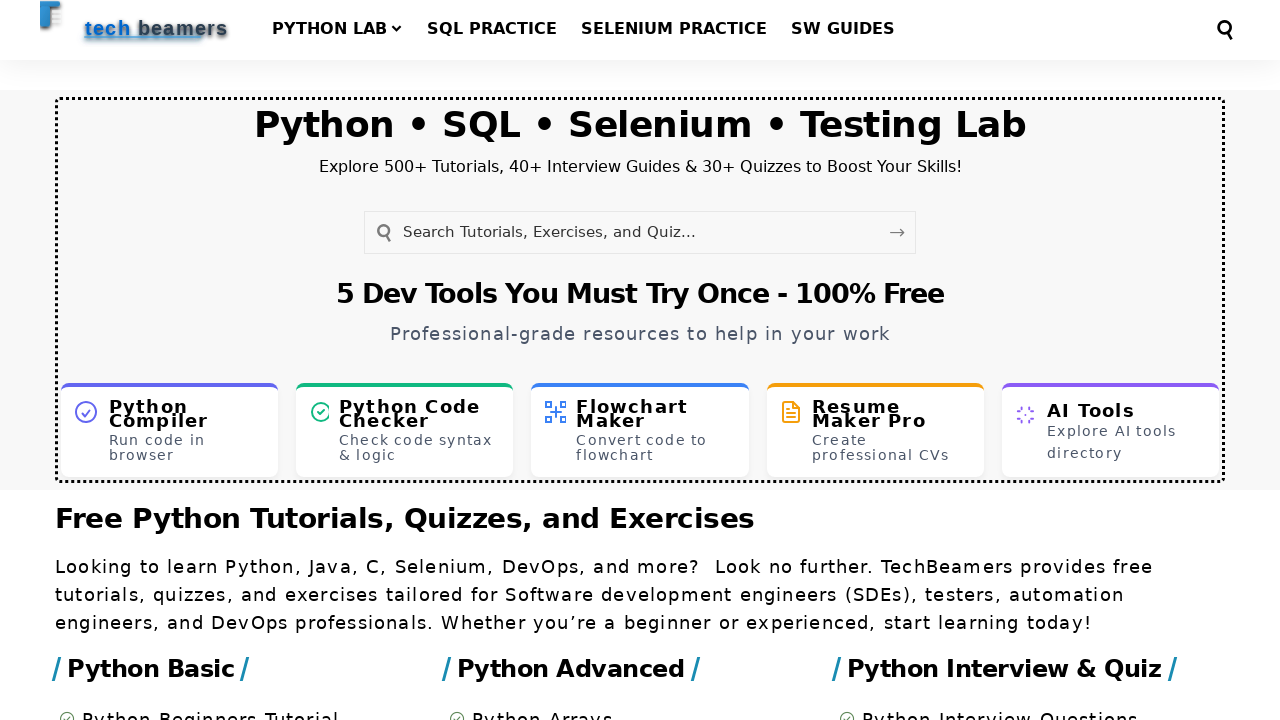